Solves a math challenge by reading a value from the page, calculating the result using a logarithmic formula, filling the answer, selecting robot verification options, and submitting the form

Starting URL: https://suninjuly.github.io/math.html

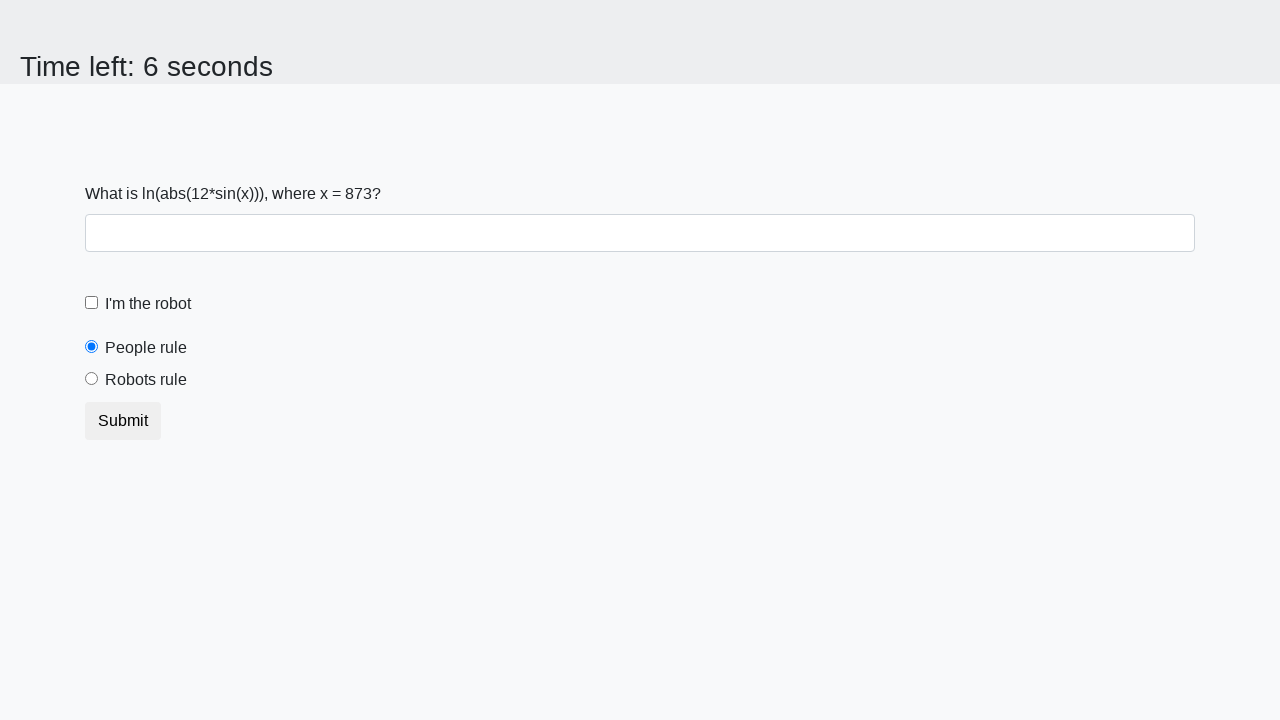

Located and read the x value from the page
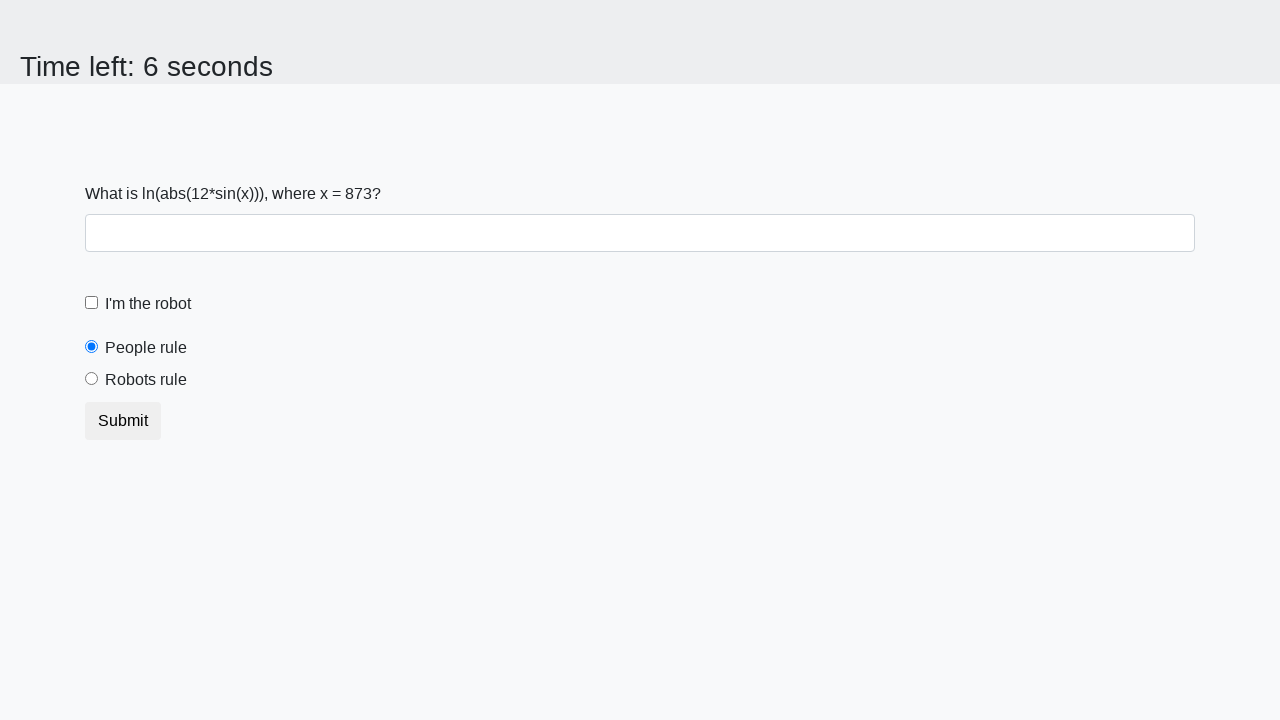

Calculated the logarithmic result: log(abs(12*sin(x)))
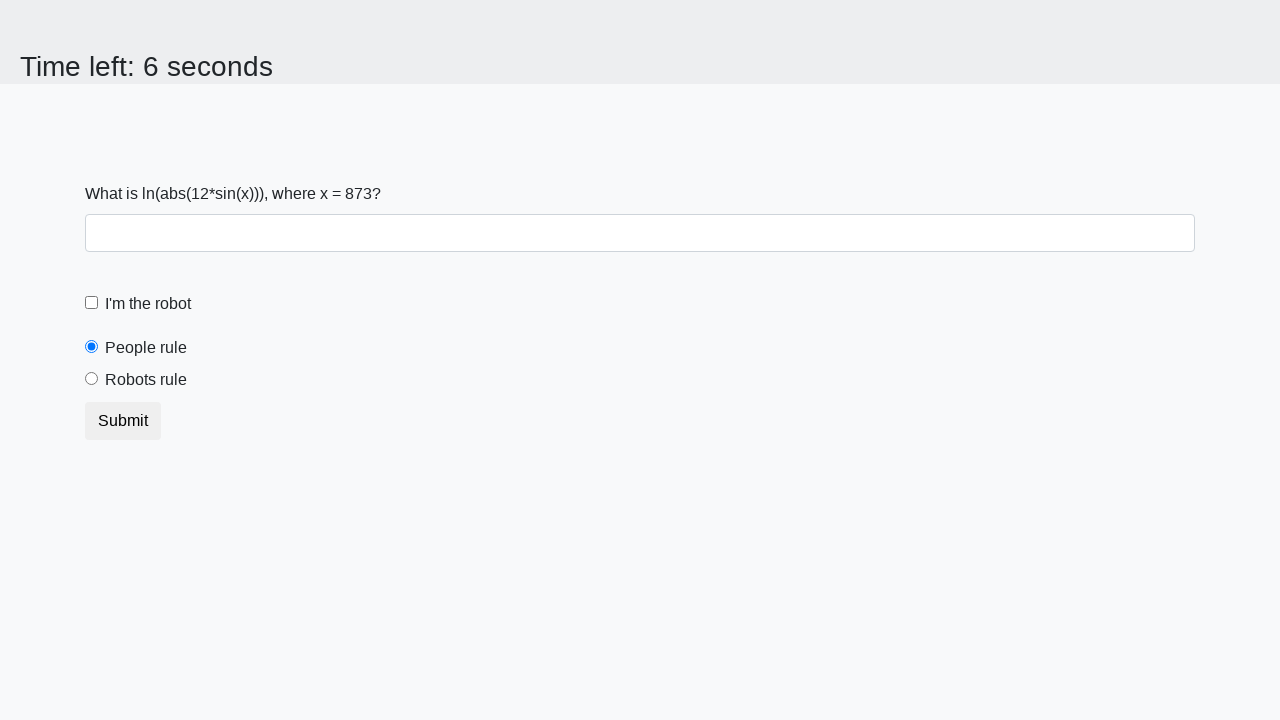

Filled the answer field with calculated value on .form-control:required
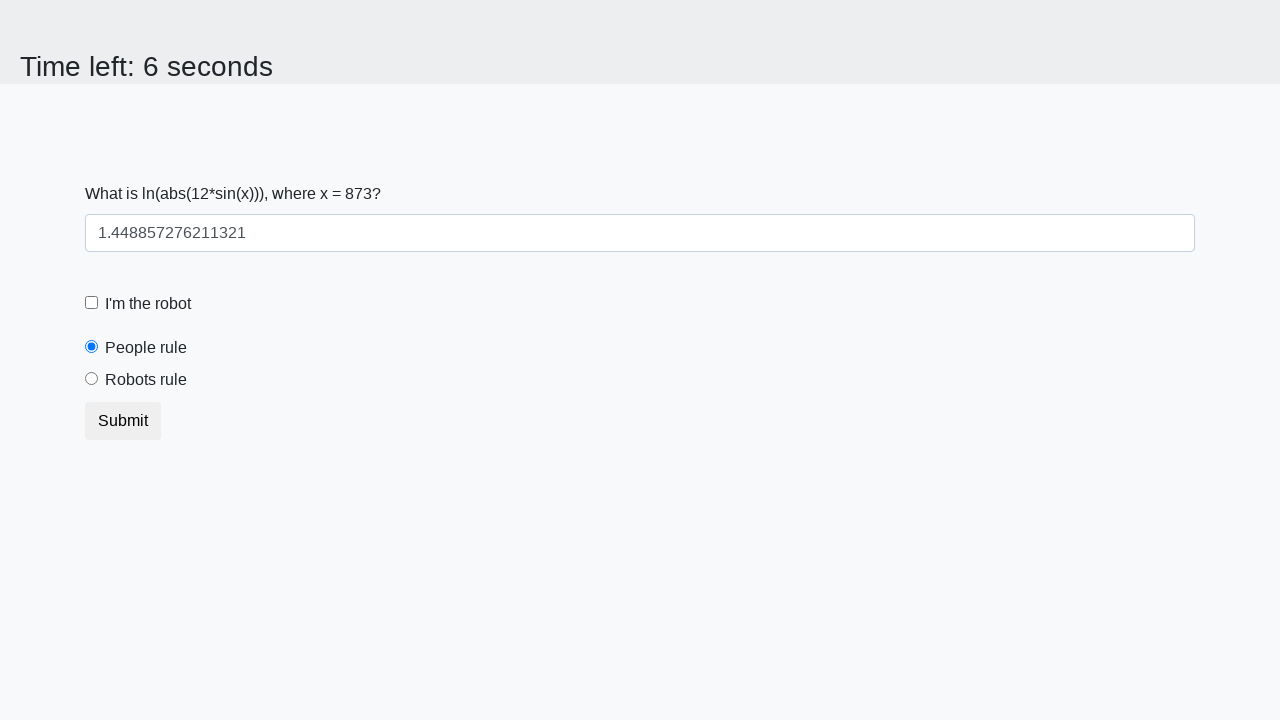

Checked the robot verification checkbox at (92, 303) on #robotCheckbox
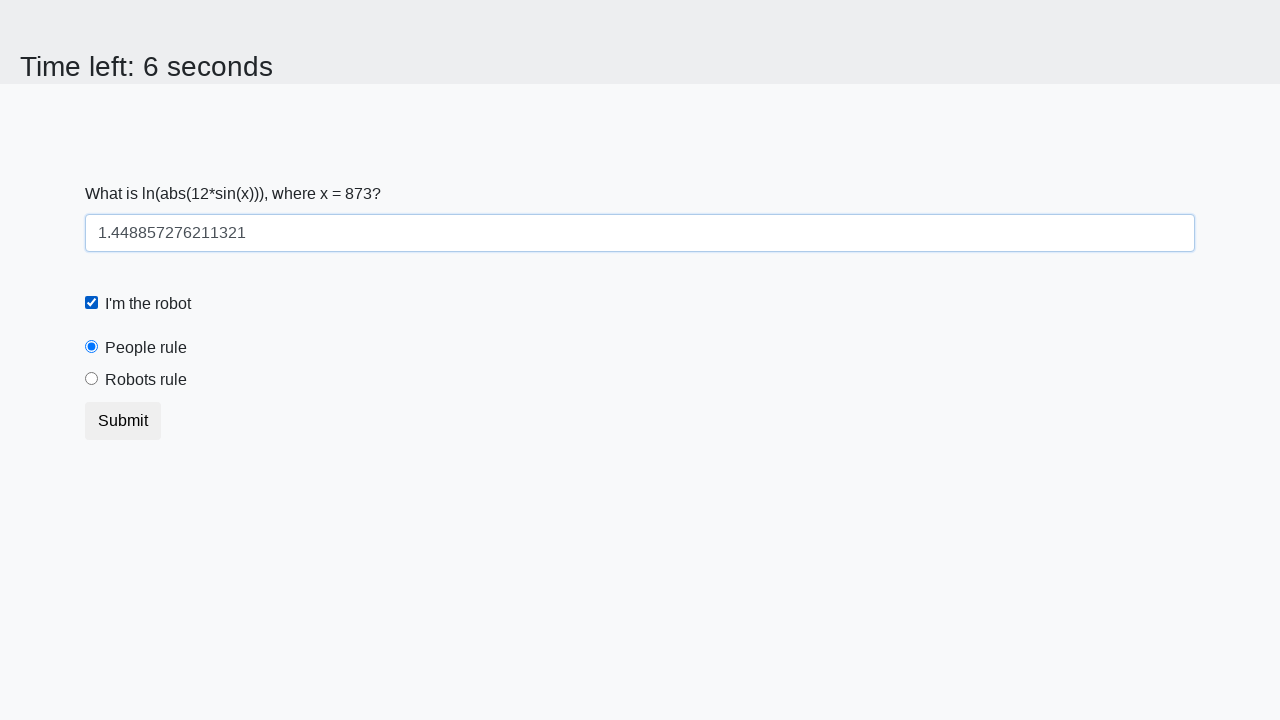

Selected 'Robots rule!' radio button option at (146, 380) on [for='robotsRule']
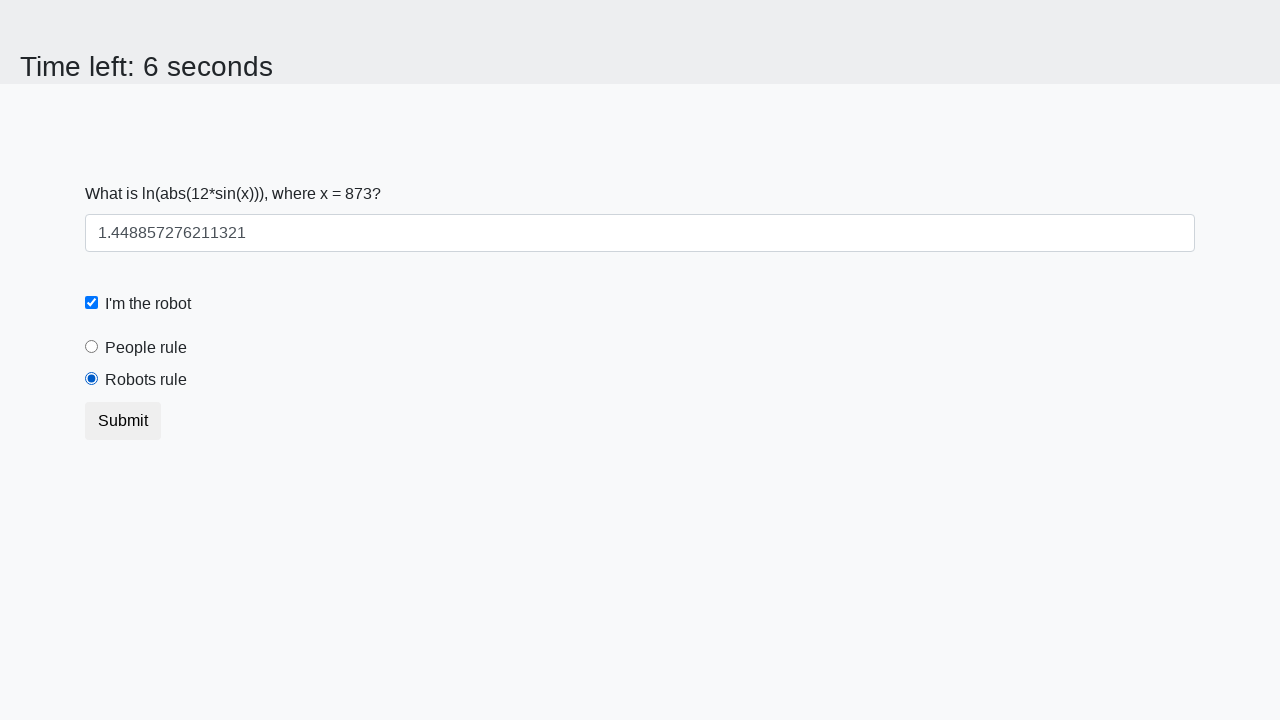

Submitted the math challenge form at (123, 421) on .btn.btn-default
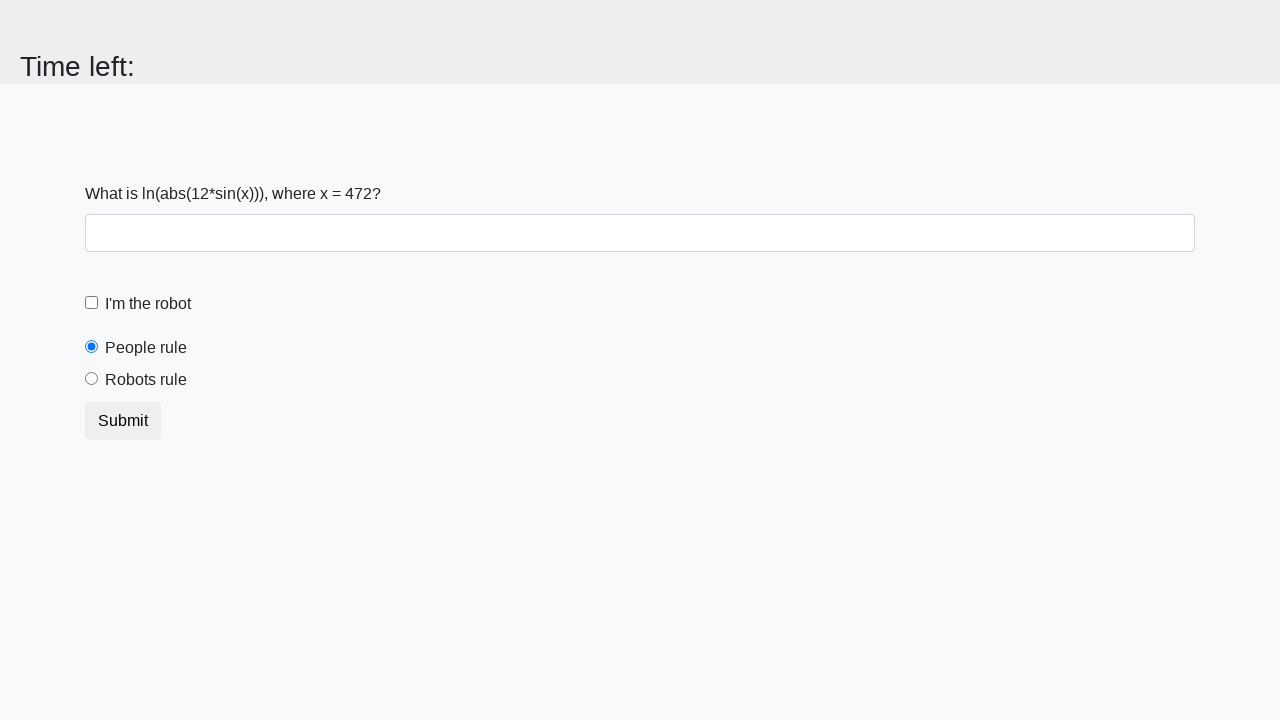

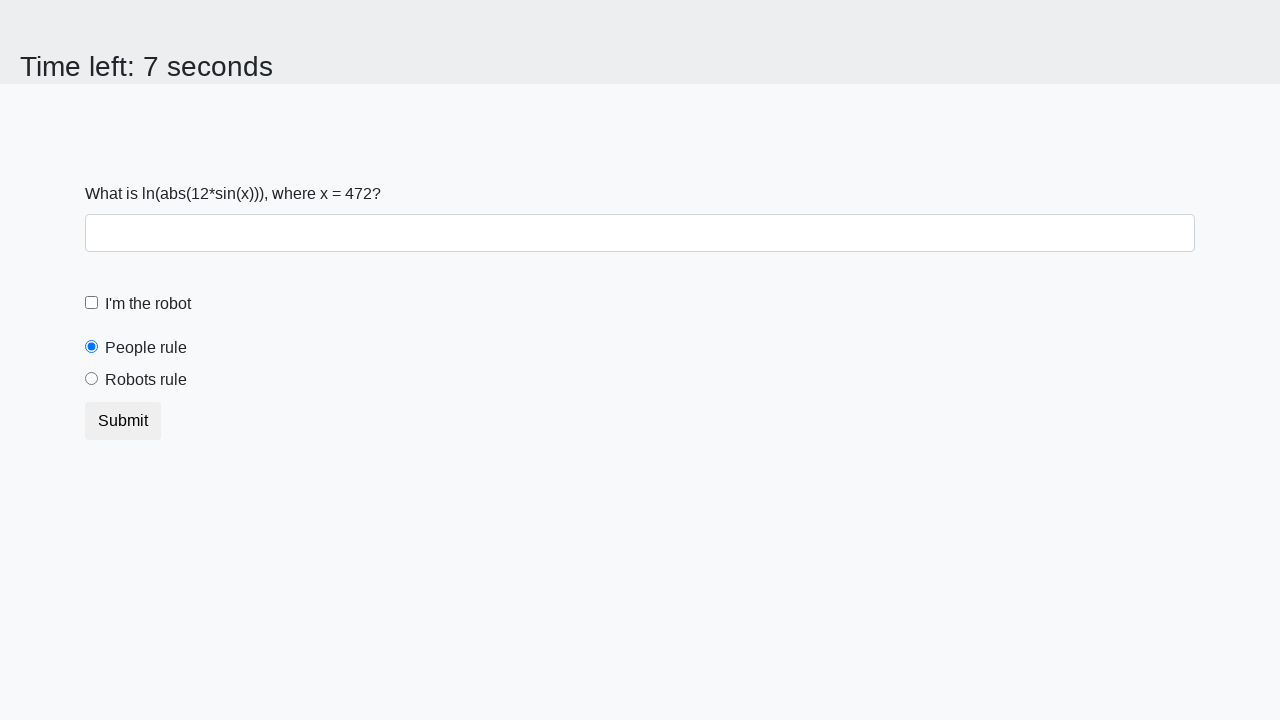